Tests multi-select dropdown functionality by selecting multiple options, verifying selections, and deselecting options

Starting URL: https://syntaxprojects.com/basic-select-dropdown-demo-homework.php

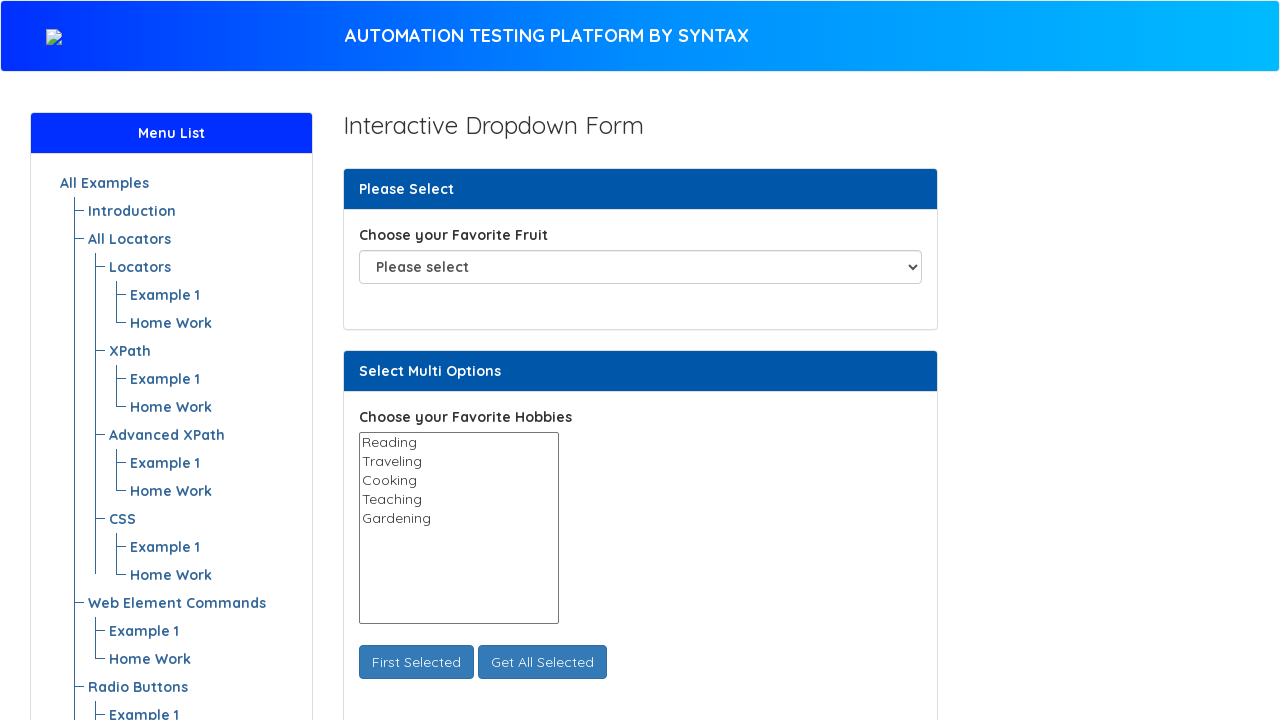

Selected 'Pear' from favorite fruit dropdown on select#fav_fruit_selector
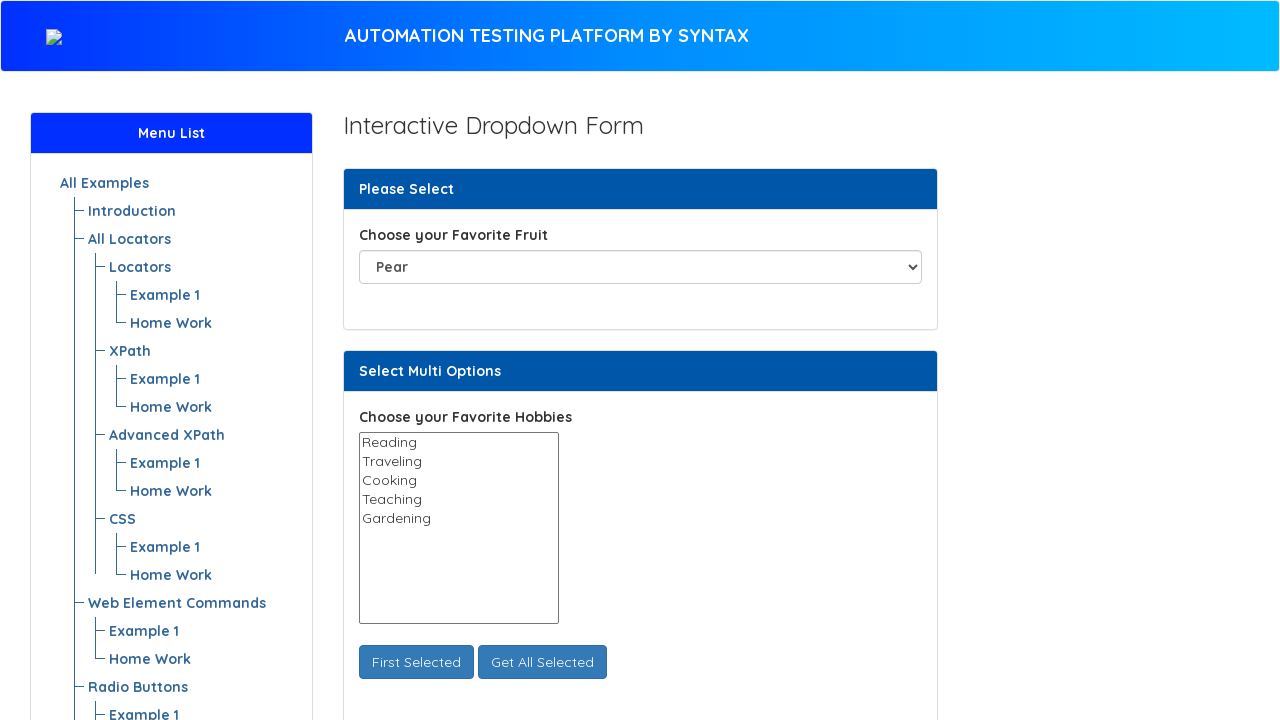

Retrieved all fruit dropdown options
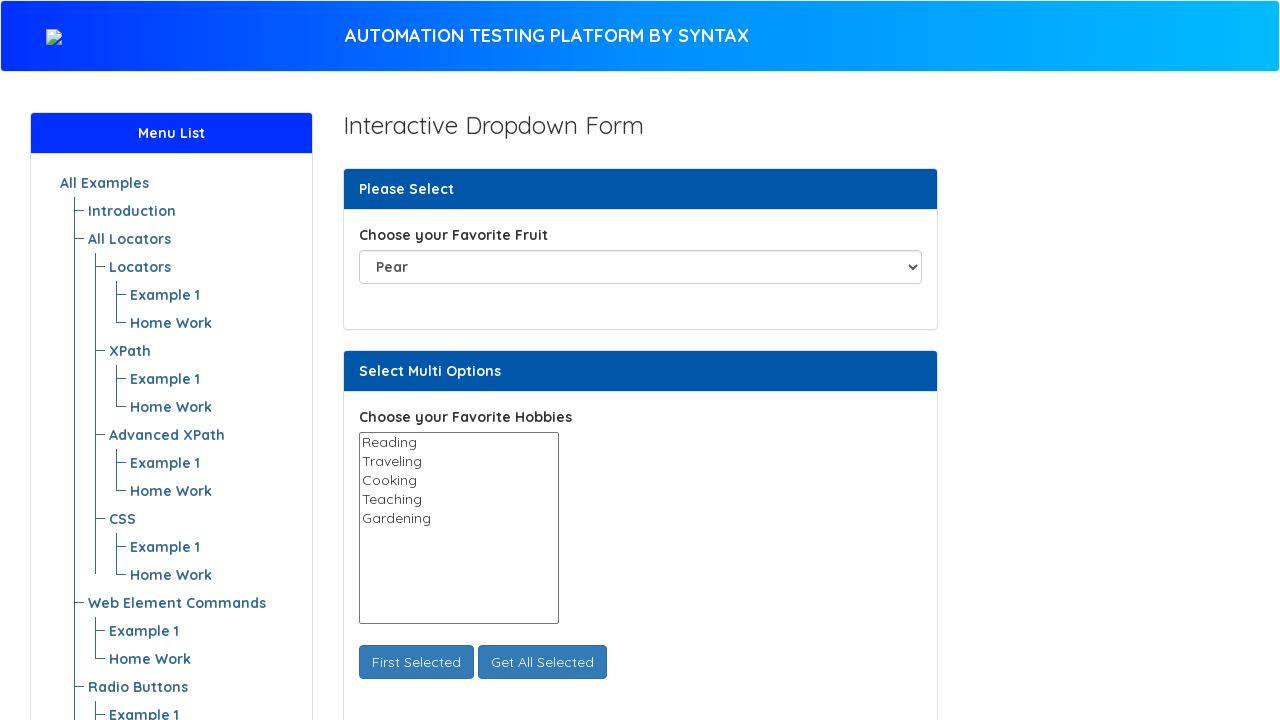

Located multi-select hobbies dropdown
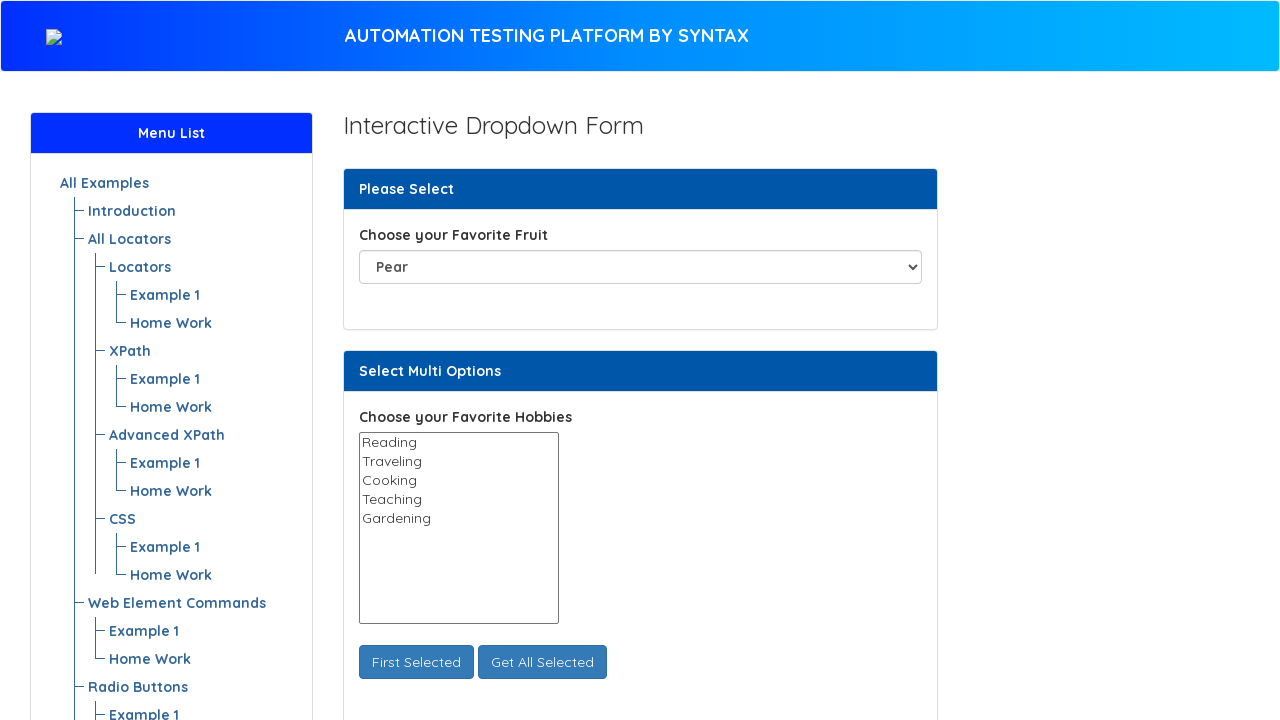

Selected multiple hobbies: Traveling, Cooking, and Gardening on select#select_multi_hobbies
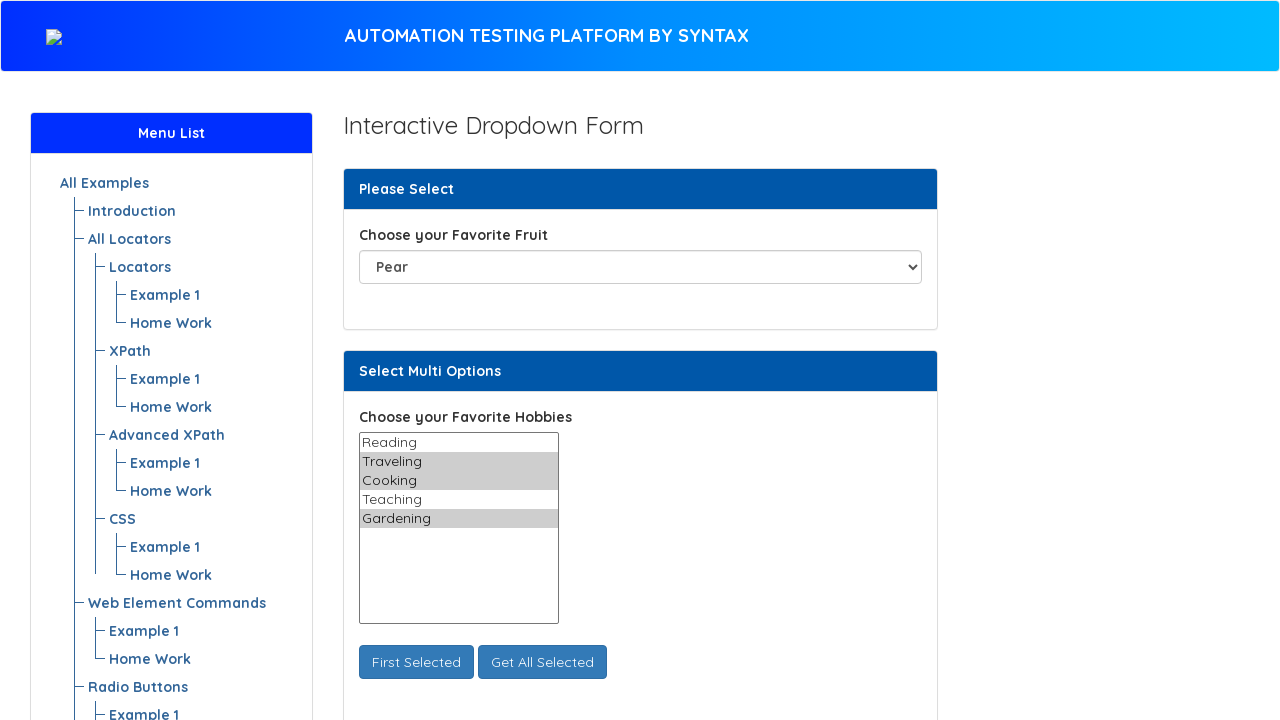

Clicked 'Get All Selected' button to display selected hobbies at (542, 662) on button#get_all
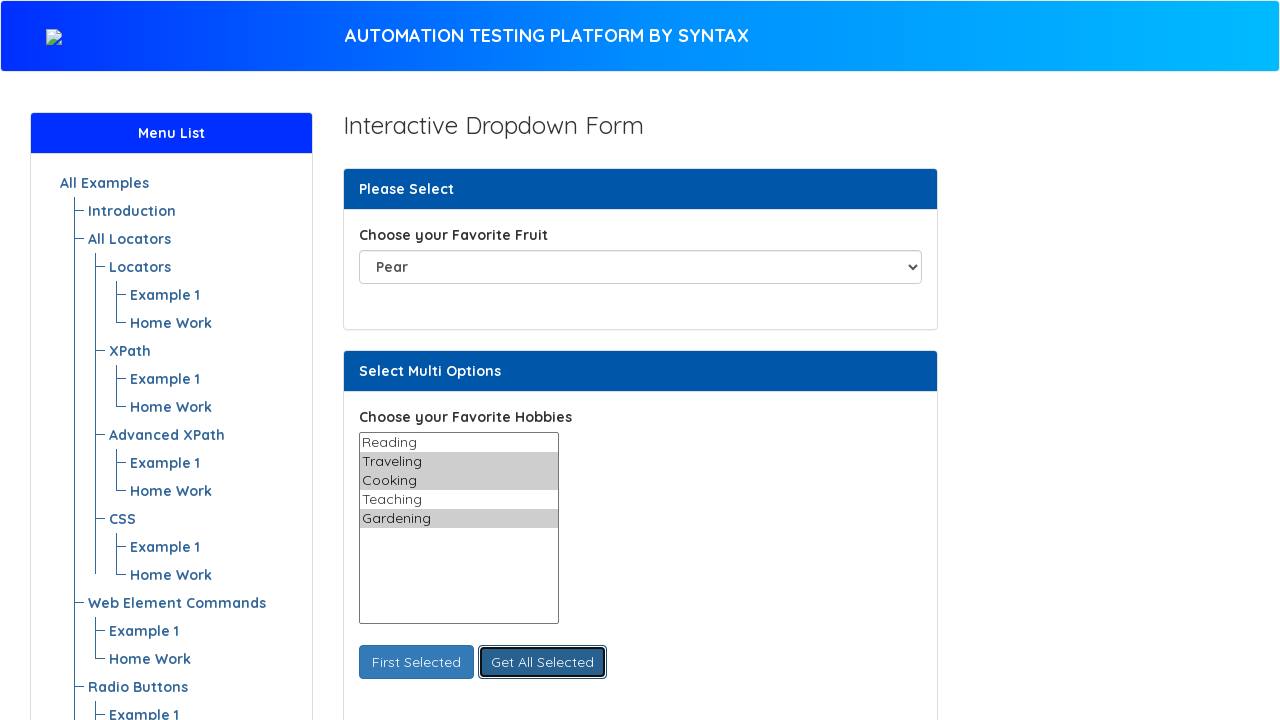

Waited 5 seconds
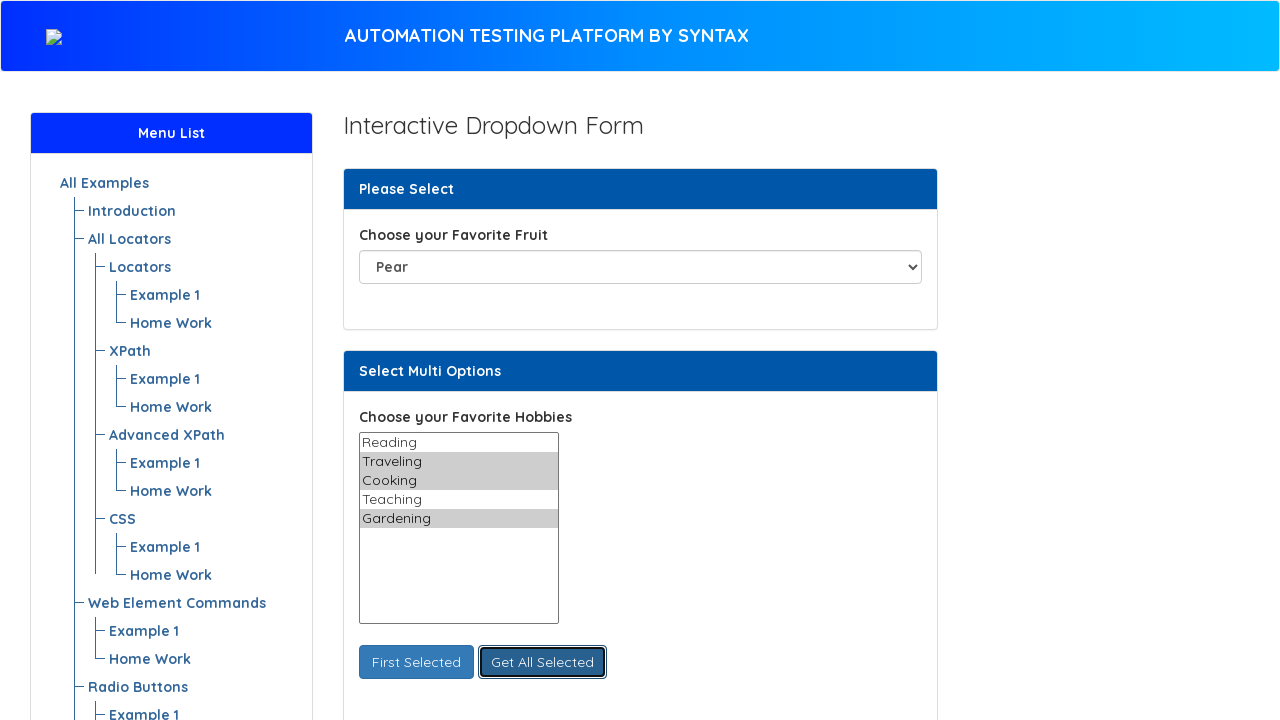

Deselected Traveling, keeping only Cooking and Gardening selected on select#select_multi_hobbies
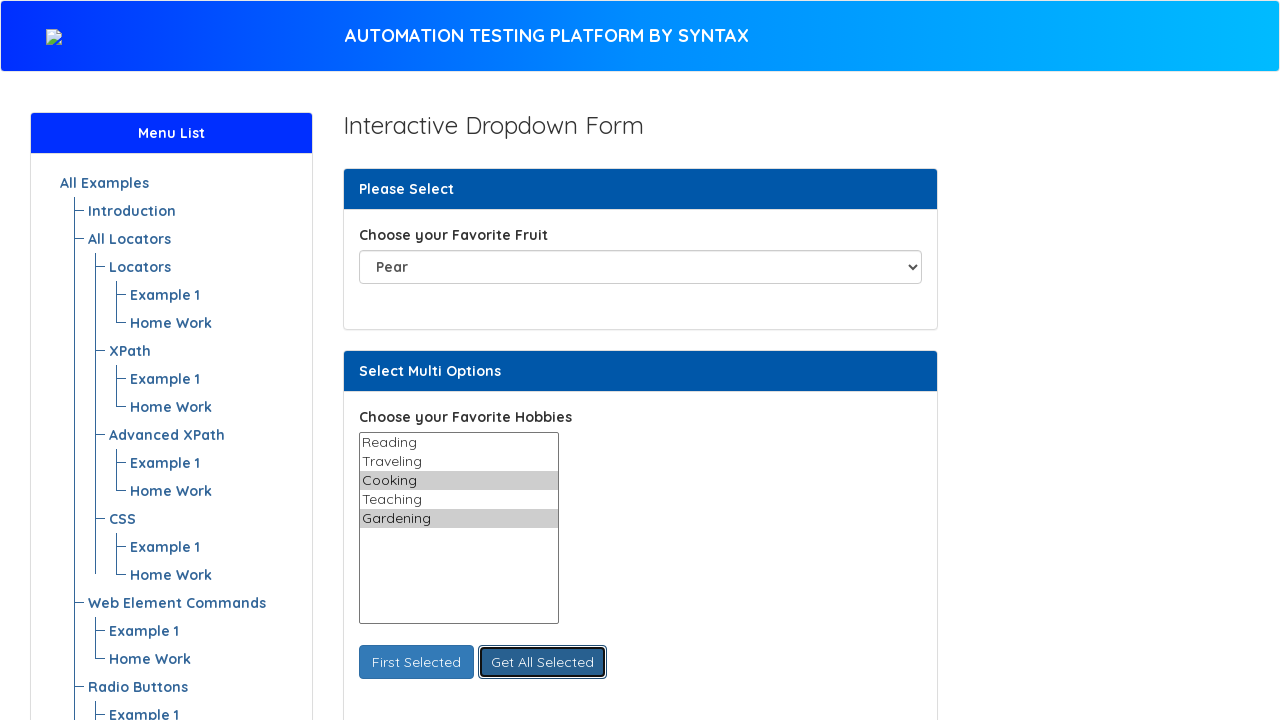

Clicked 'Get All Selected' button again to display updated selections at (542, 662) on button#get_all
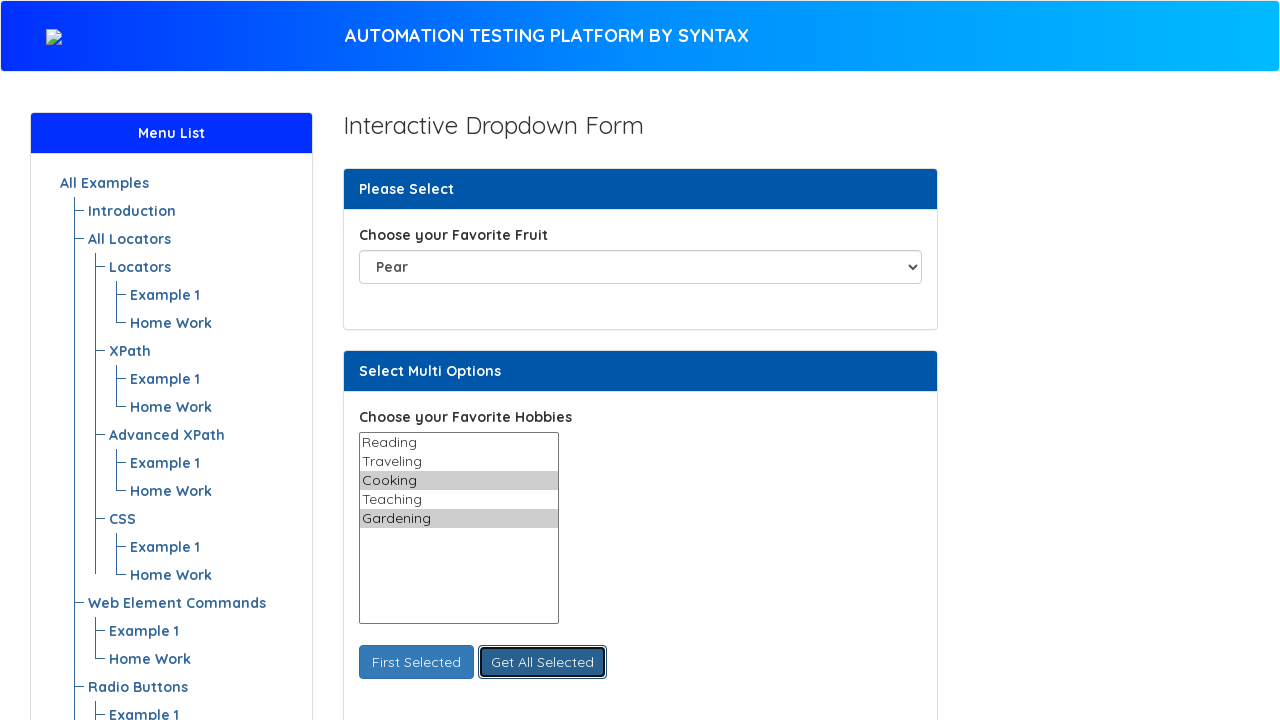

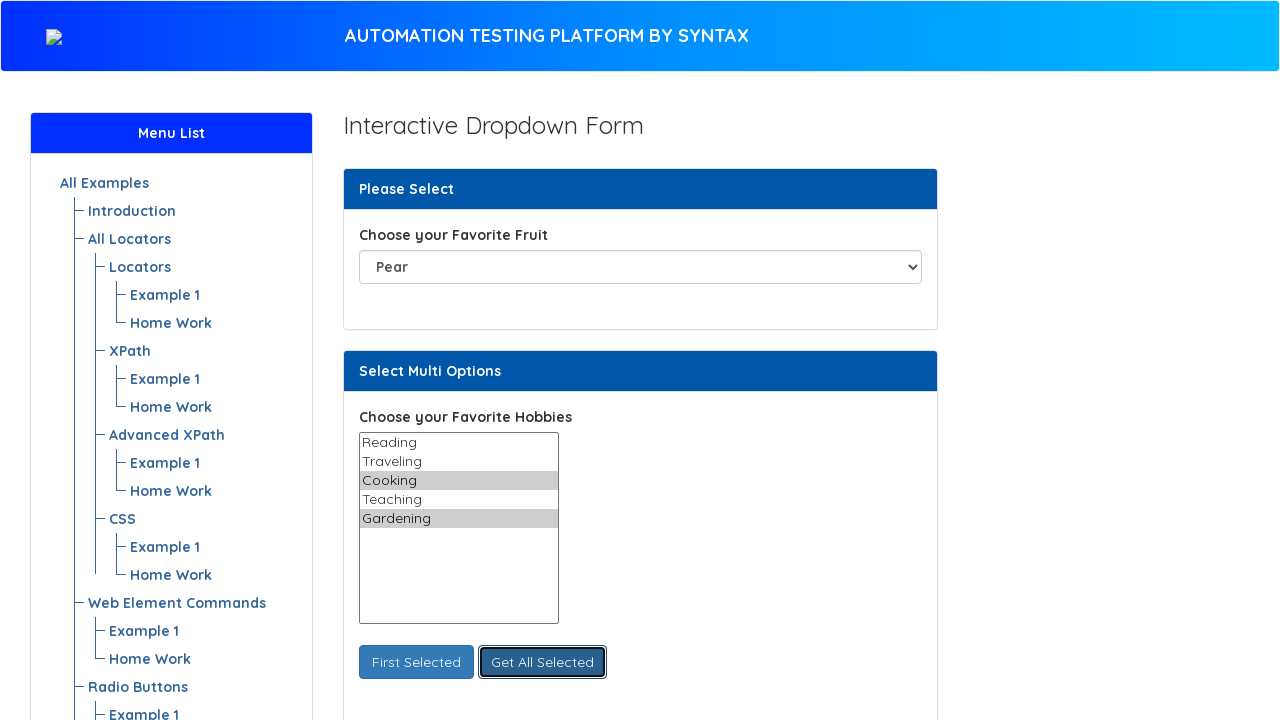